Tests filtering to display all items after applying other filters

Starting URL: https://demo.playwright.dev/todomvc

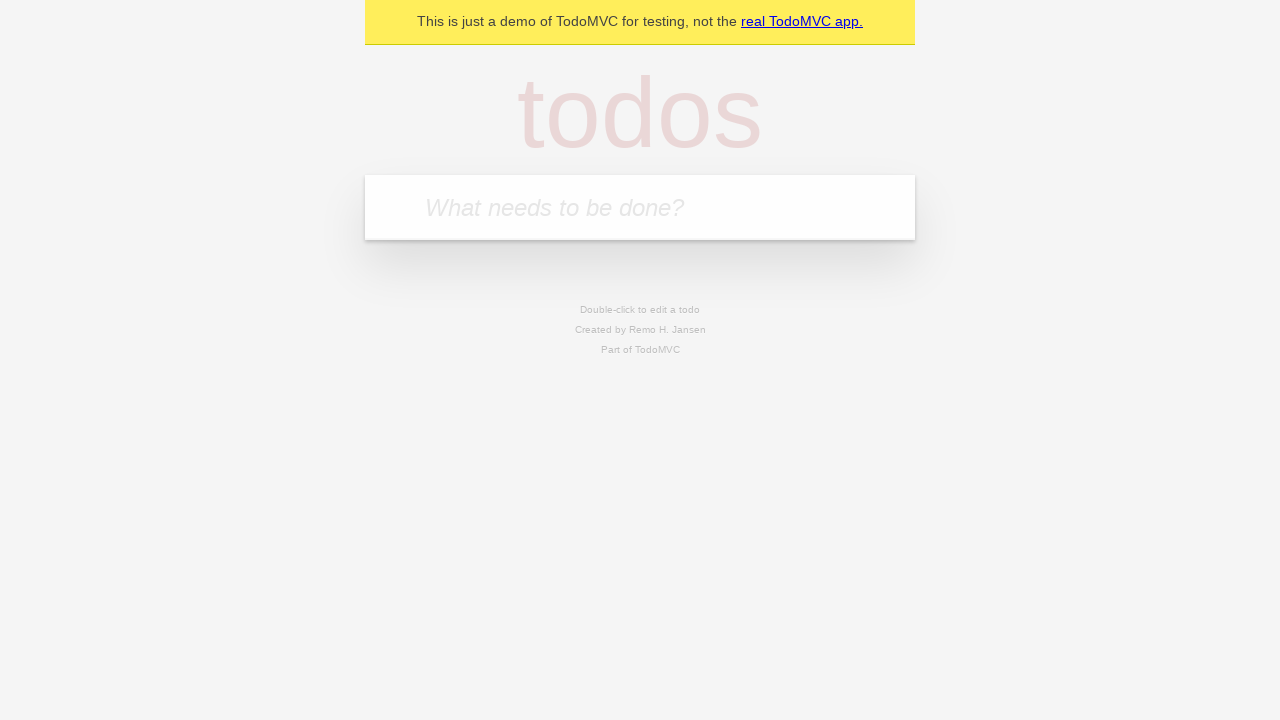

Filled new todo field with 'buy some cheese' on .new-todo
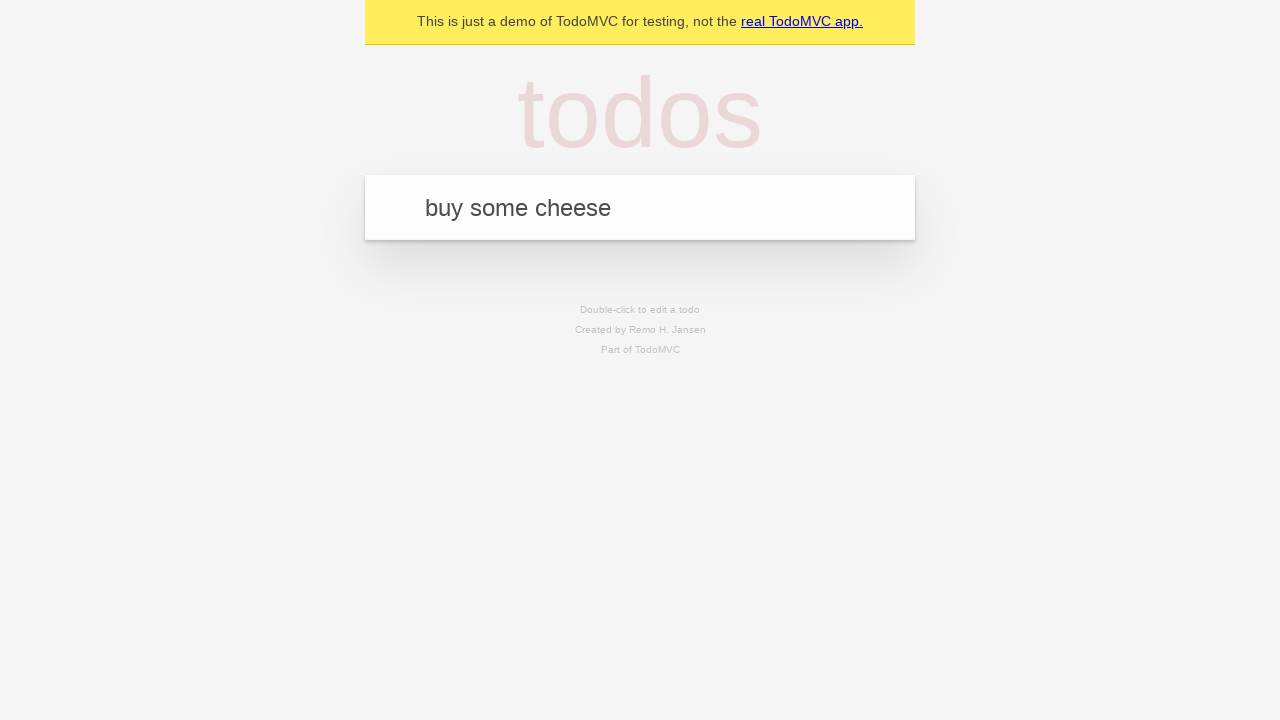

Pressed Enter to add first todo on .new-todo
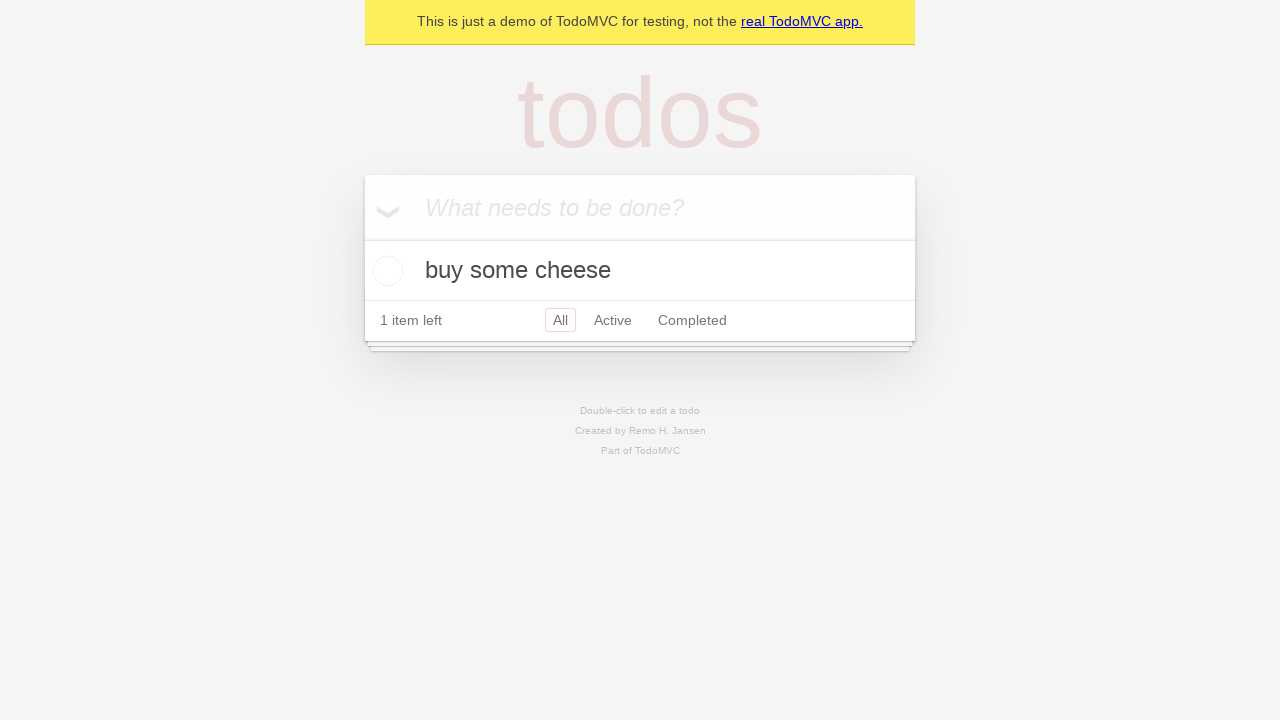

Filled new todo field with 'feed the cat' on .new-todo
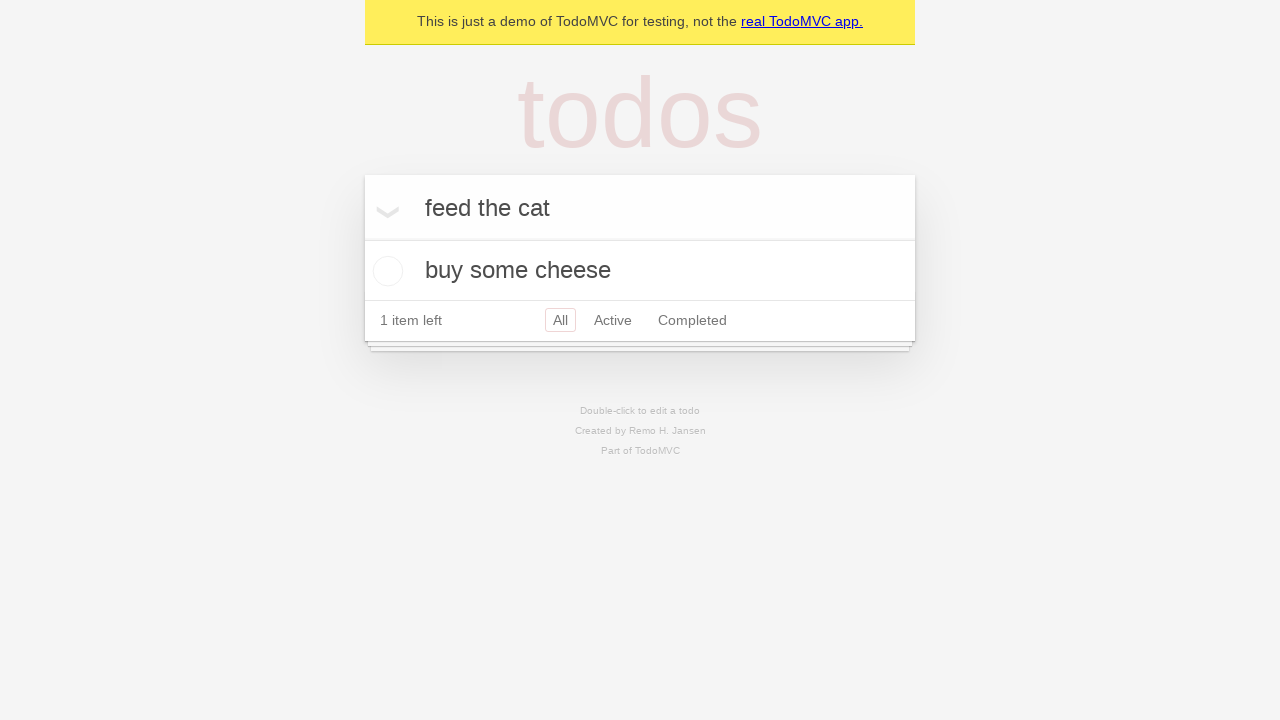

Pressed Enter to add second todo on .new-todo
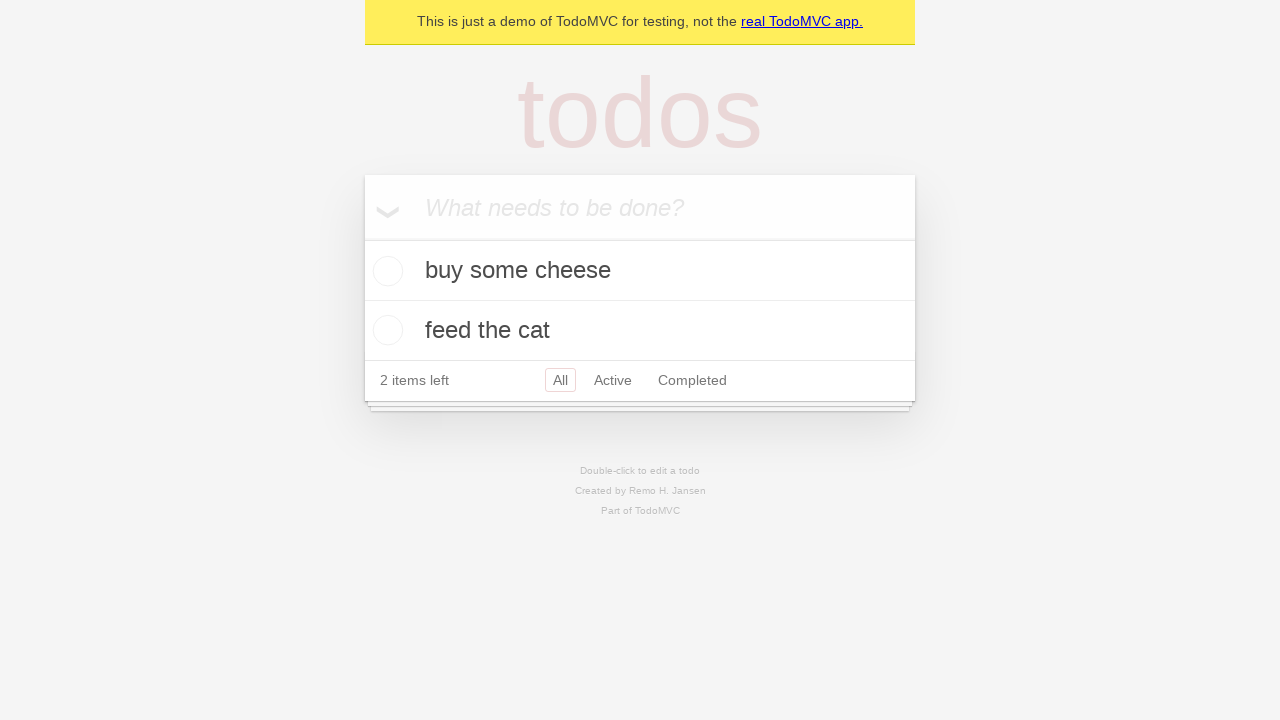

Filled new todo field with 'book a doctors appointment' on .new-todo
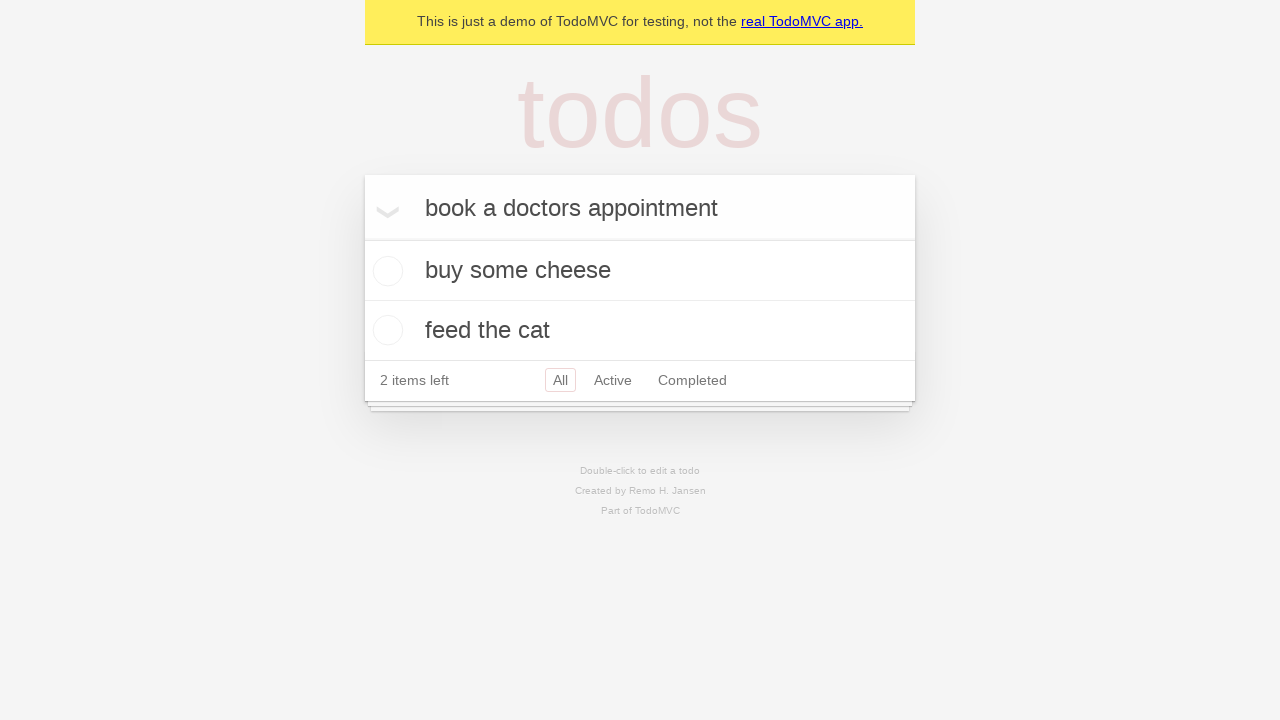

Pressed Enter to add third todo on .new-todo
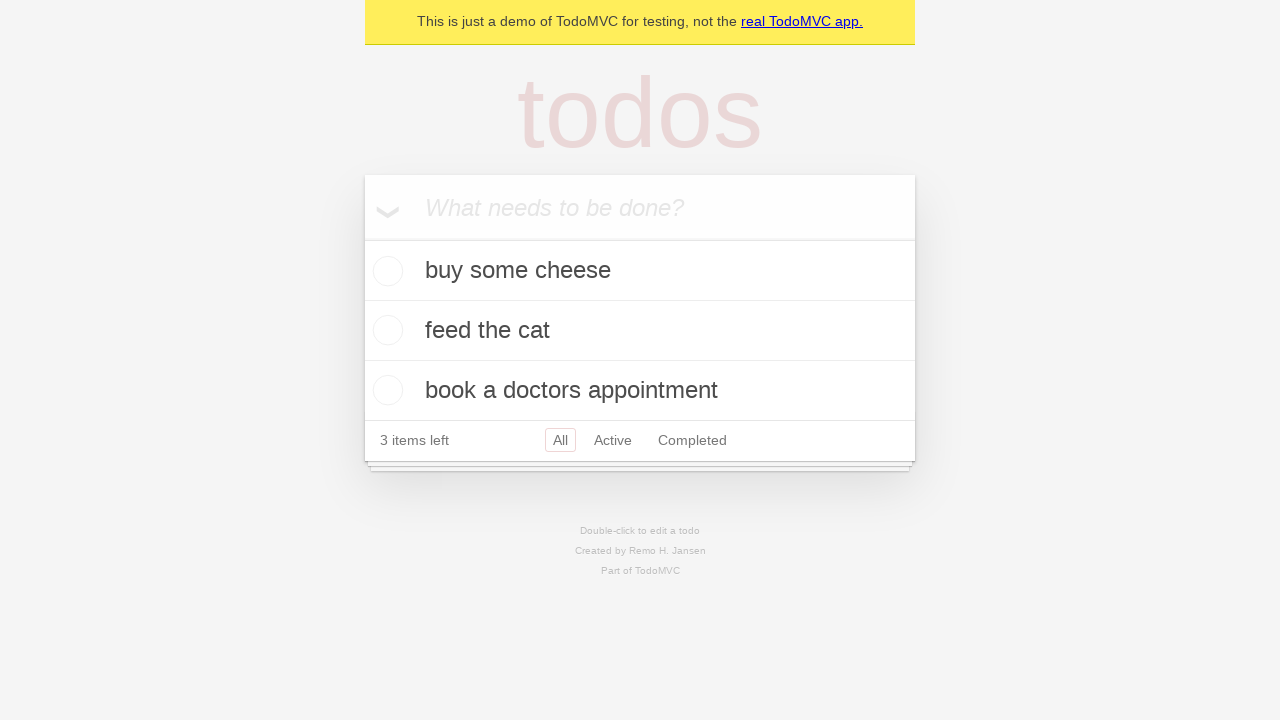

Checked the second todo item at (385, 330) on .todo-list li .toggle >> nth=1
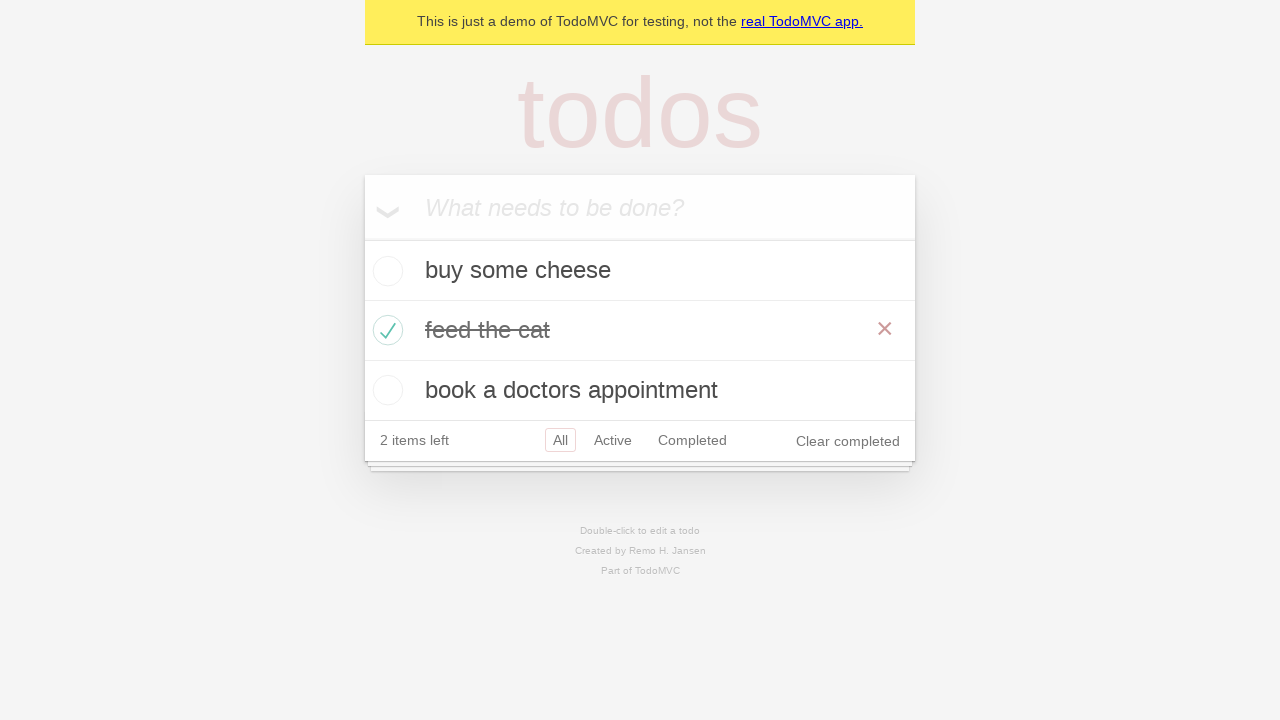

Clicked Active filter to display only active items at (613, 440) on .filters >> text=Active
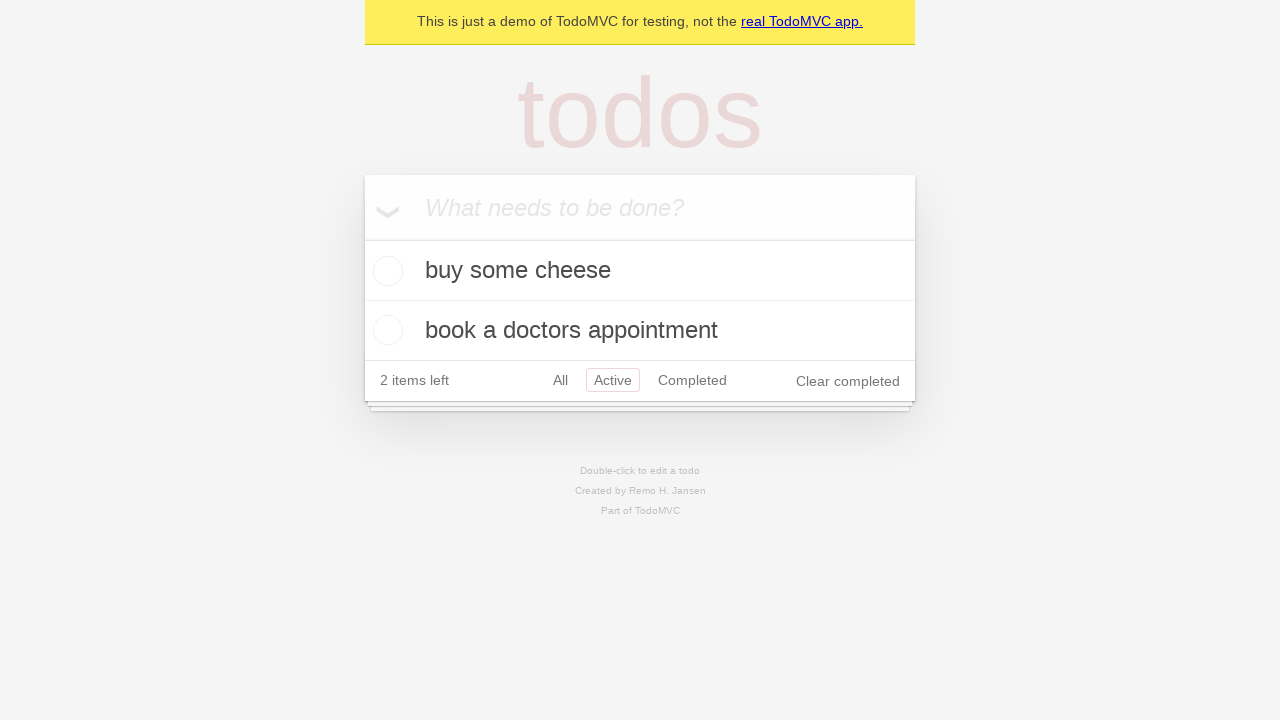

Clicked Completed filter to display only completed items at (692, 380) on .filters >> text=Completed
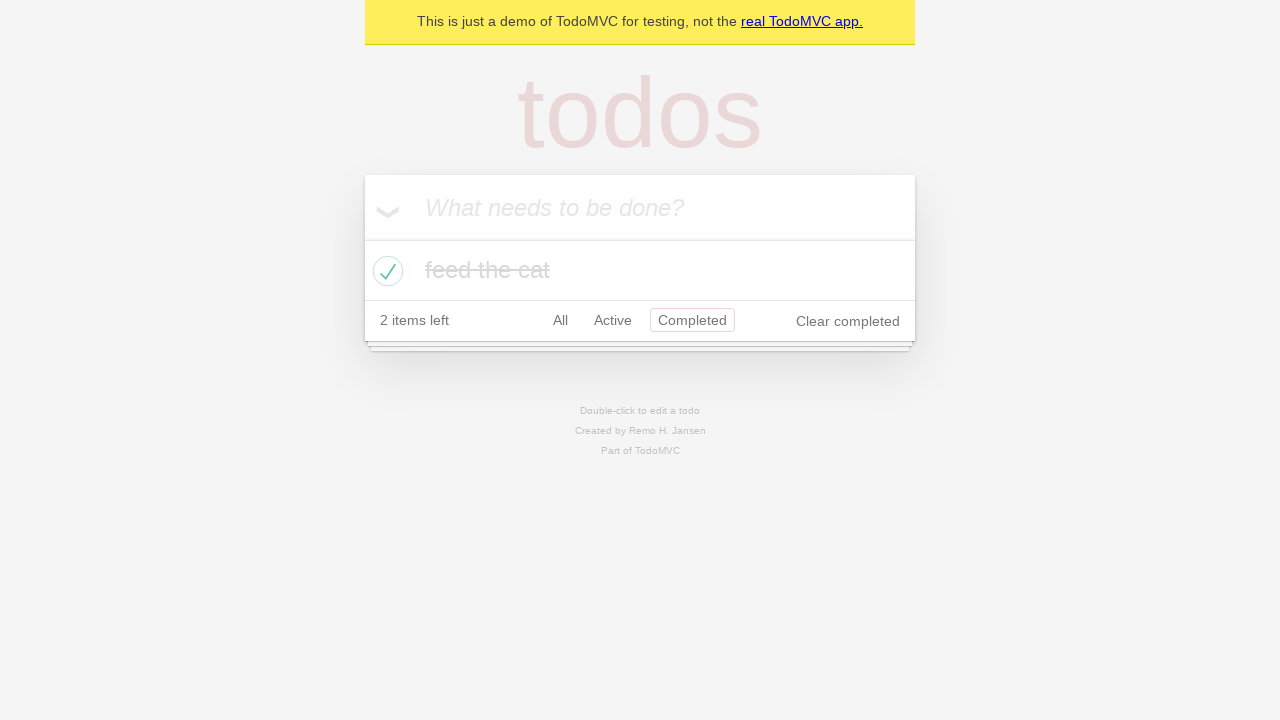

Clicked All filter to display all items at (560, 320) on .filters >> text=All
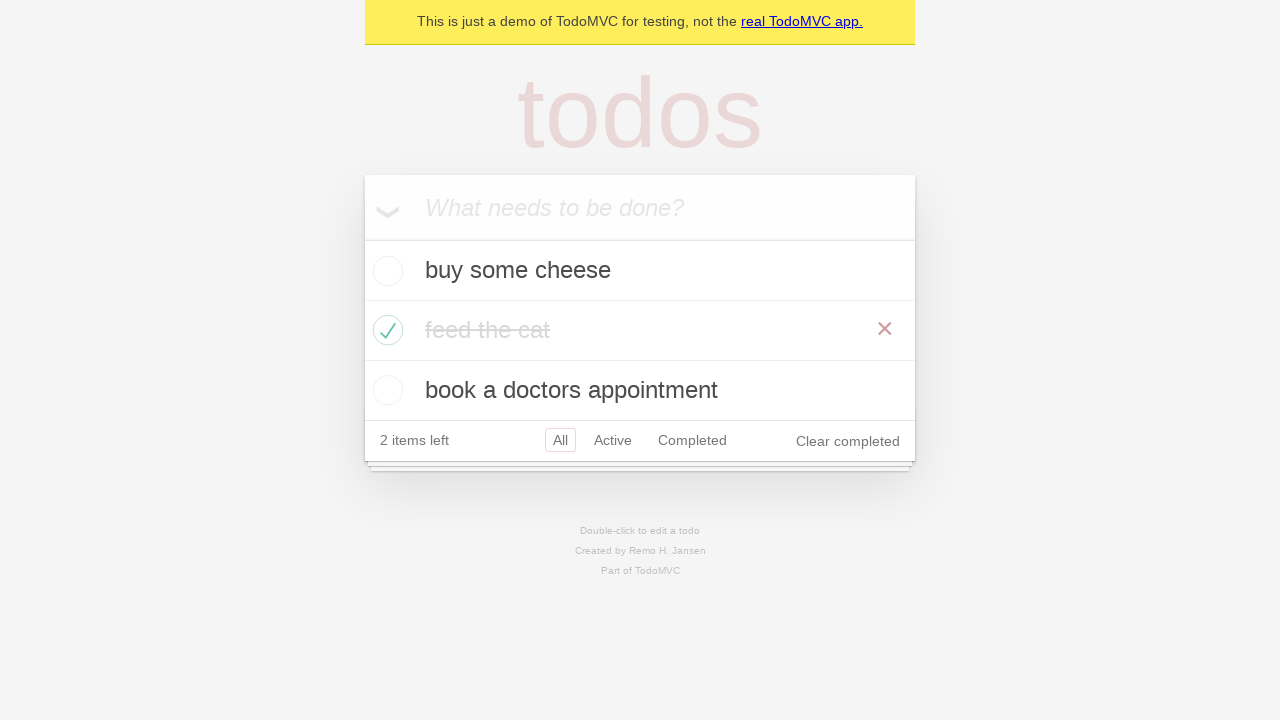

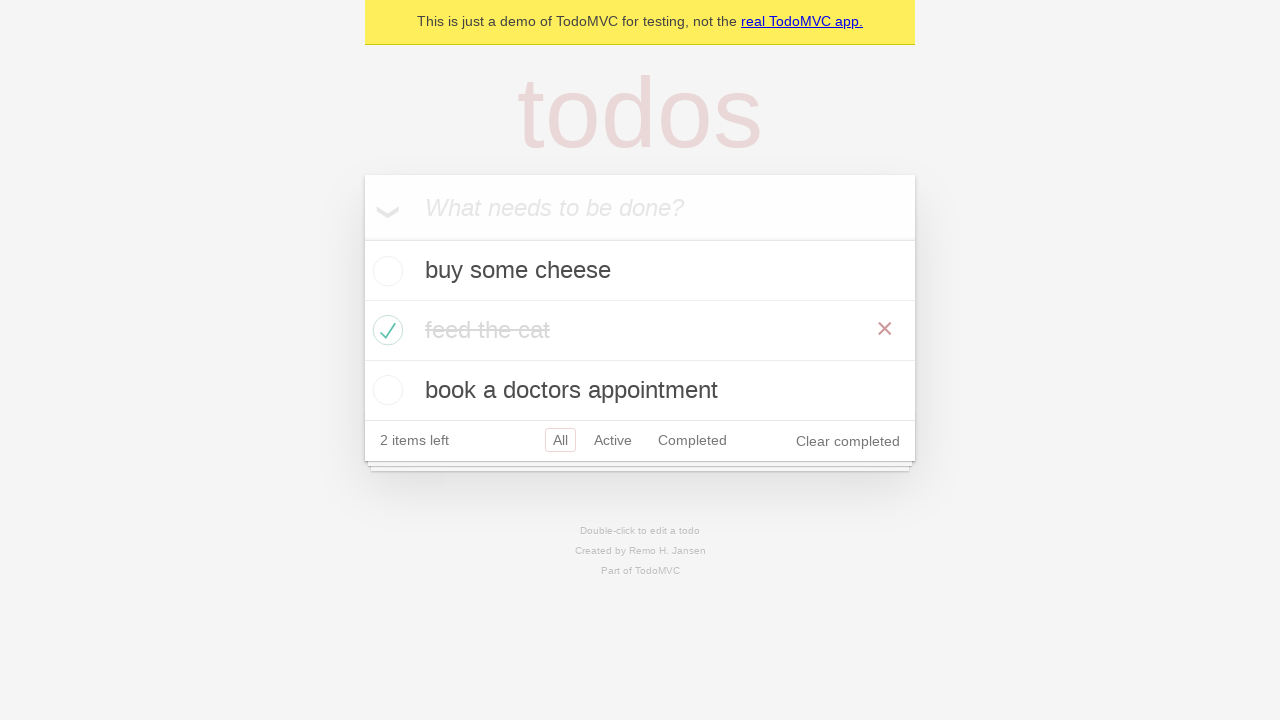